End-to-end test for flight booking form that selects origin/destination airports, round trip option, adds passengers, selects currency and family discount, then searches for flights

Starting URL: https://rahulshettyacademy.com/dropdownsPractise/

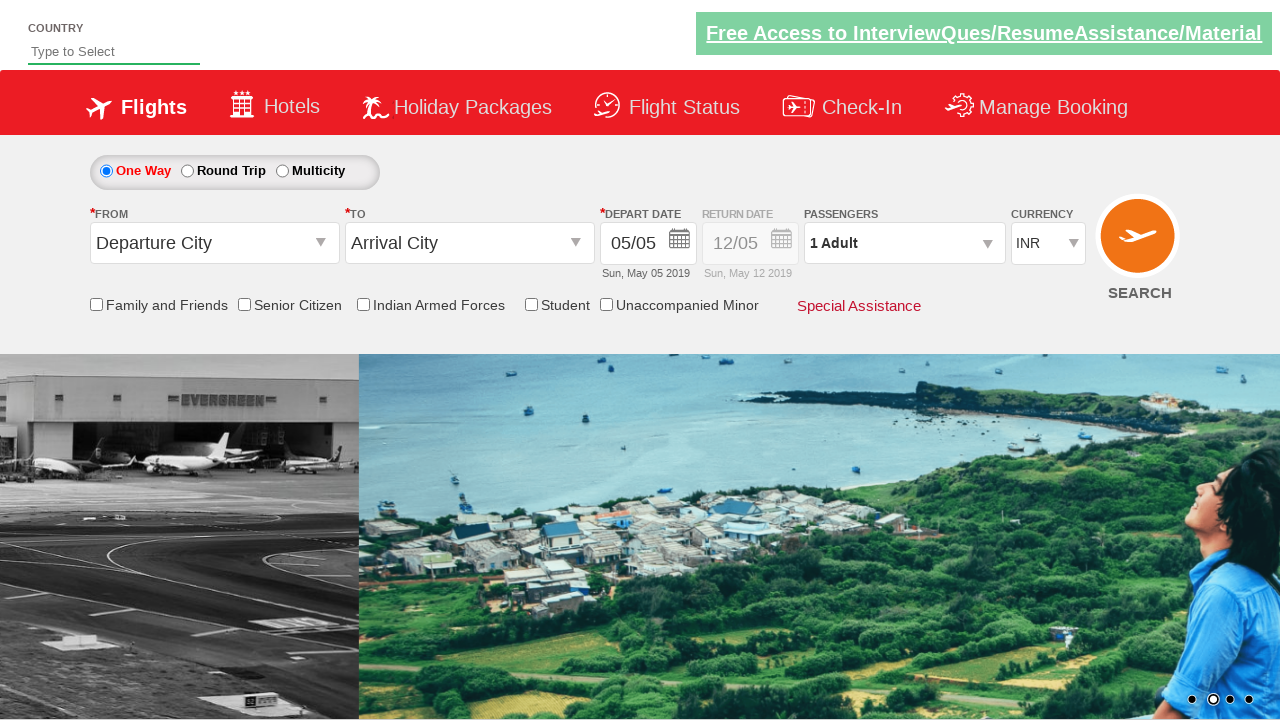

Clicked 'From' destination dropdown at (214, 243) on #ctl00_mainContent_ddl_originStation1_CTXT
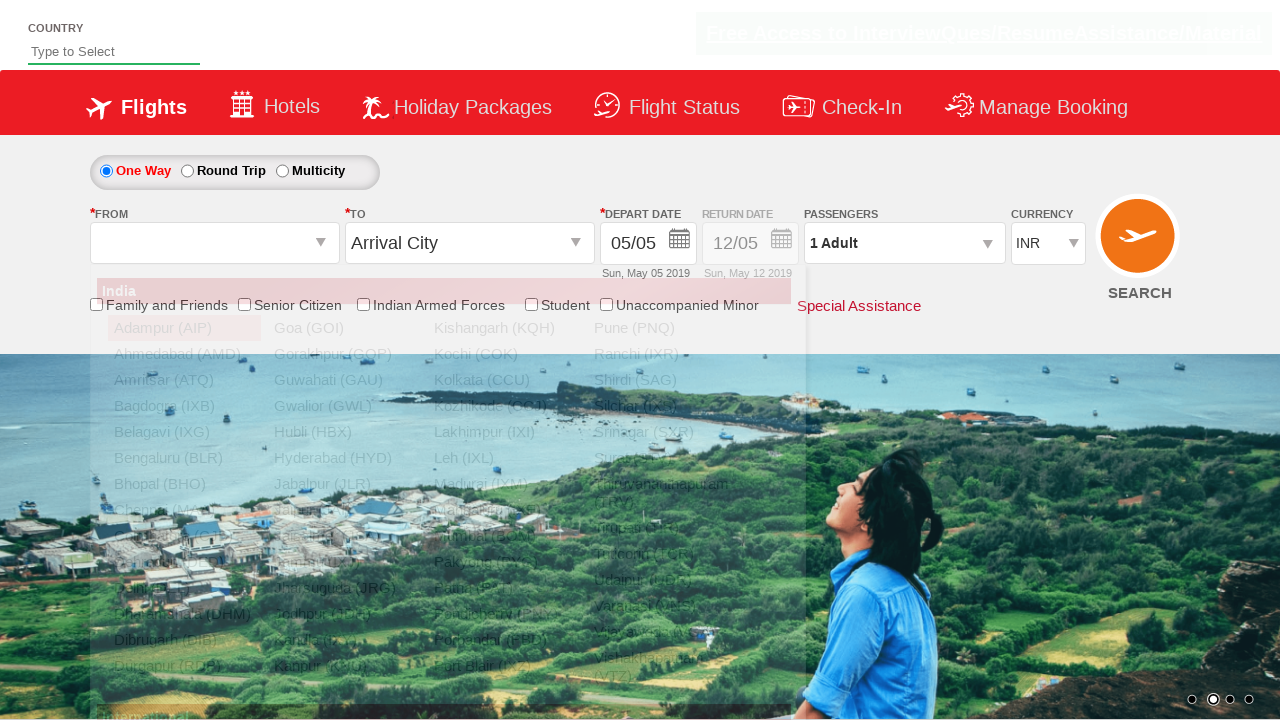

Selected Bengaluru (BLR) as origin airport at (184, 458) on xpath=//a[@value='BLR']
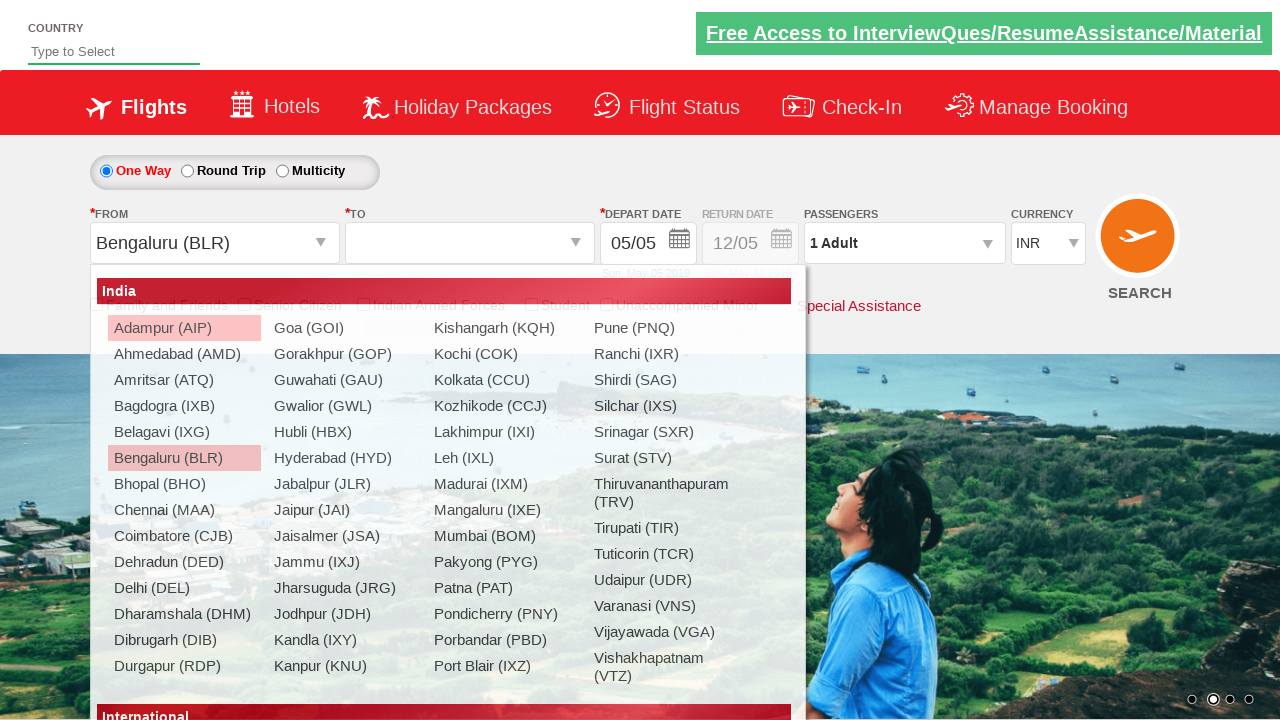

Selected Hong Kong (HKG) as destination airport at (599, 637) on (//a[@value='HKG'])[2]
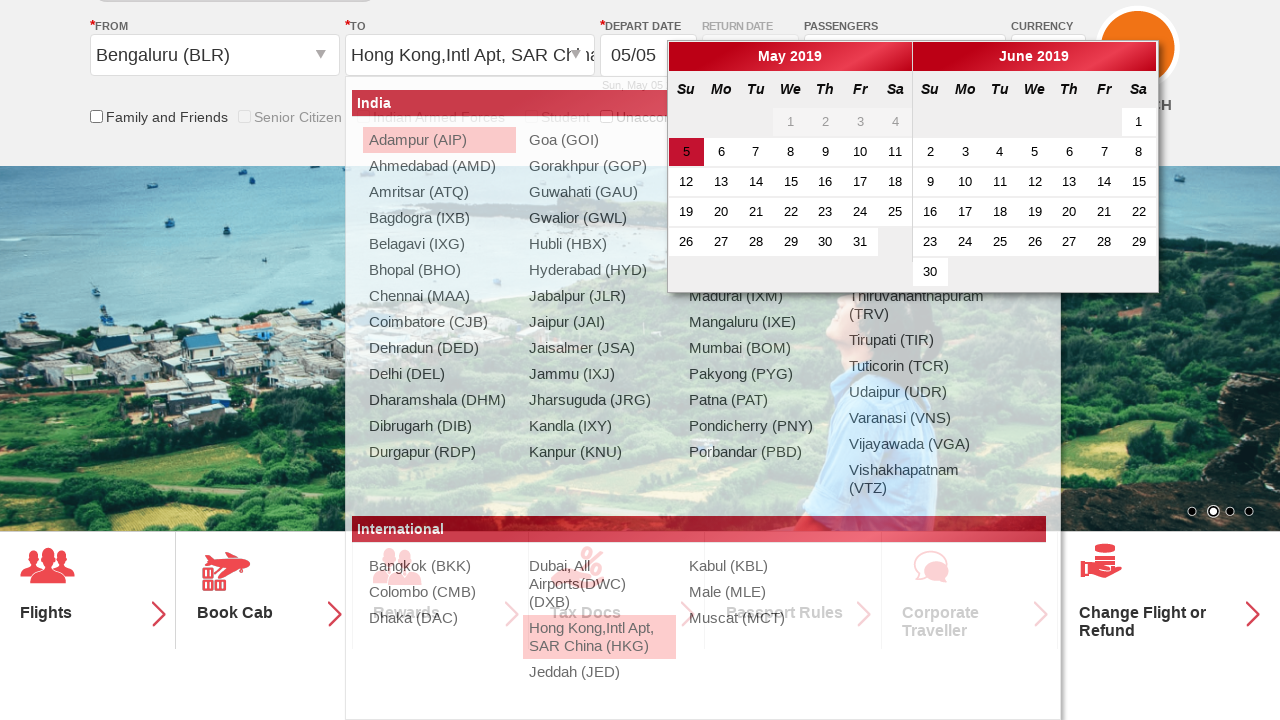

Selected current date for departure at (686, 223) on a[class='ui-state-default ui-state-active']
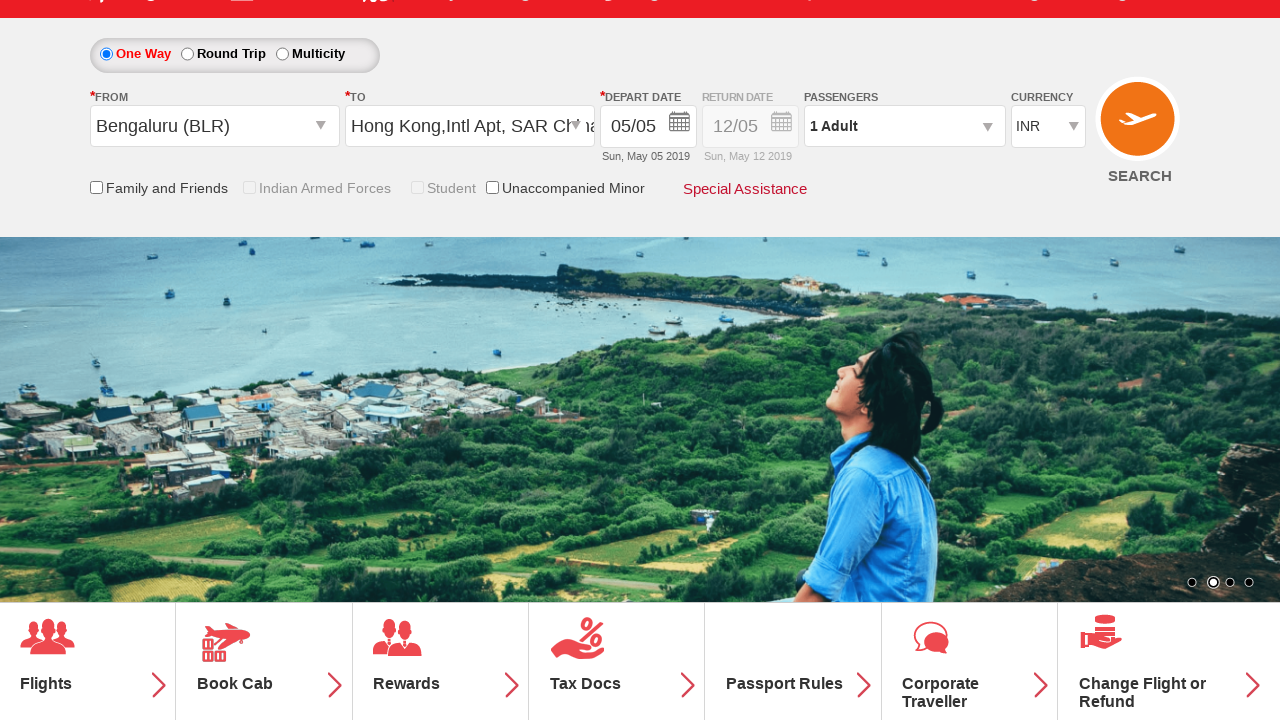

Selected Round Trip option at (187, 54) on #ctl00_mainContent_rbtnl_Trip_1
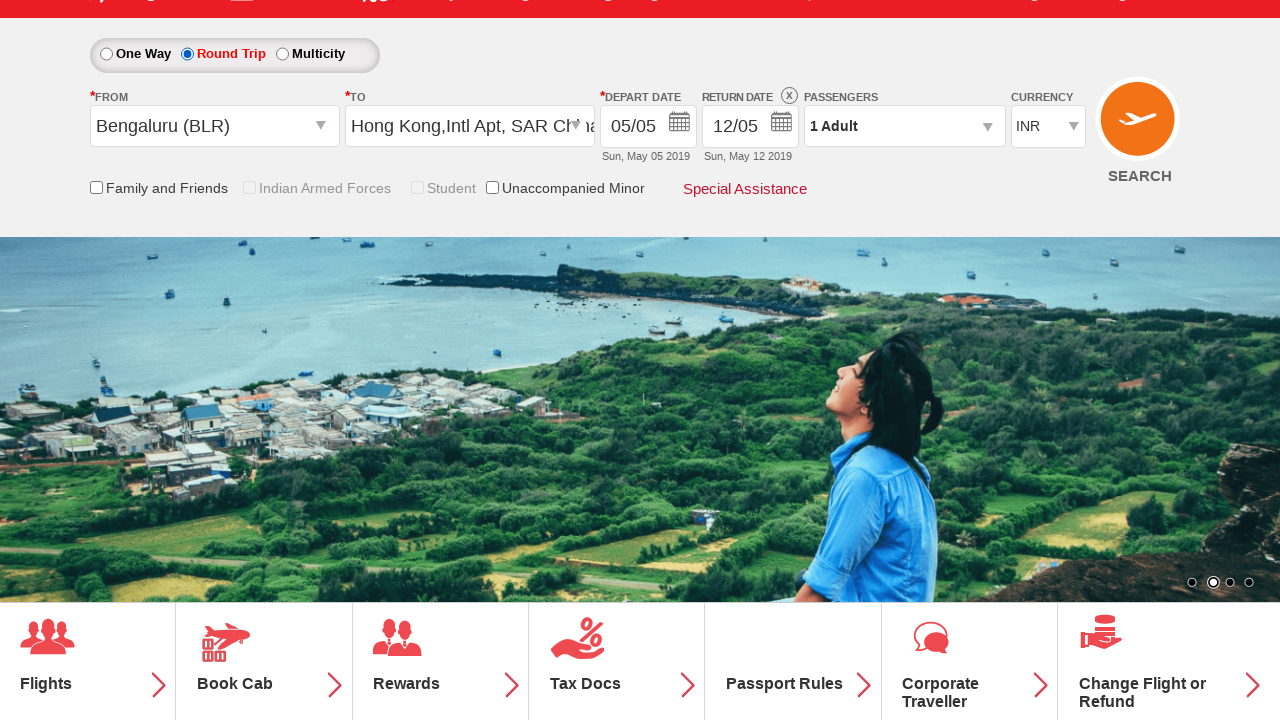

Opened Passengers dropdown at (904, 126) on #divpaxinfo
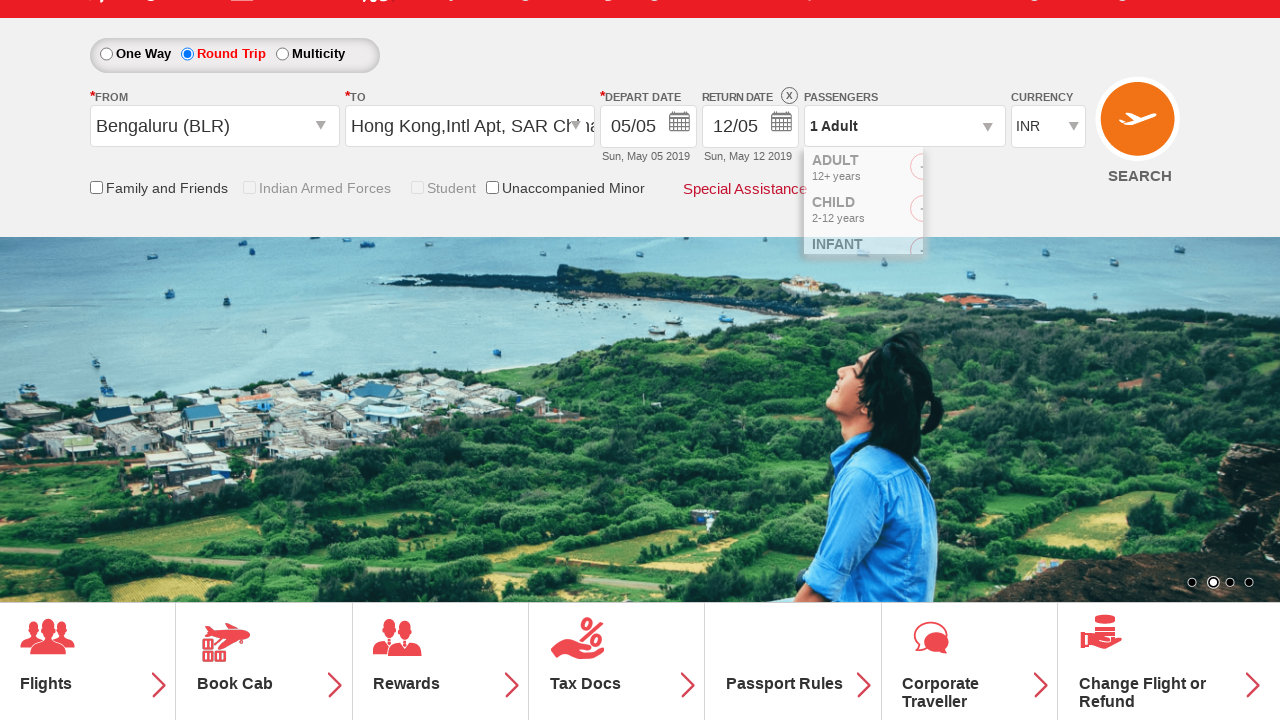

Added adult passenger 1 (total 2 passengers) at (982, 170) on #hrefIncAdt
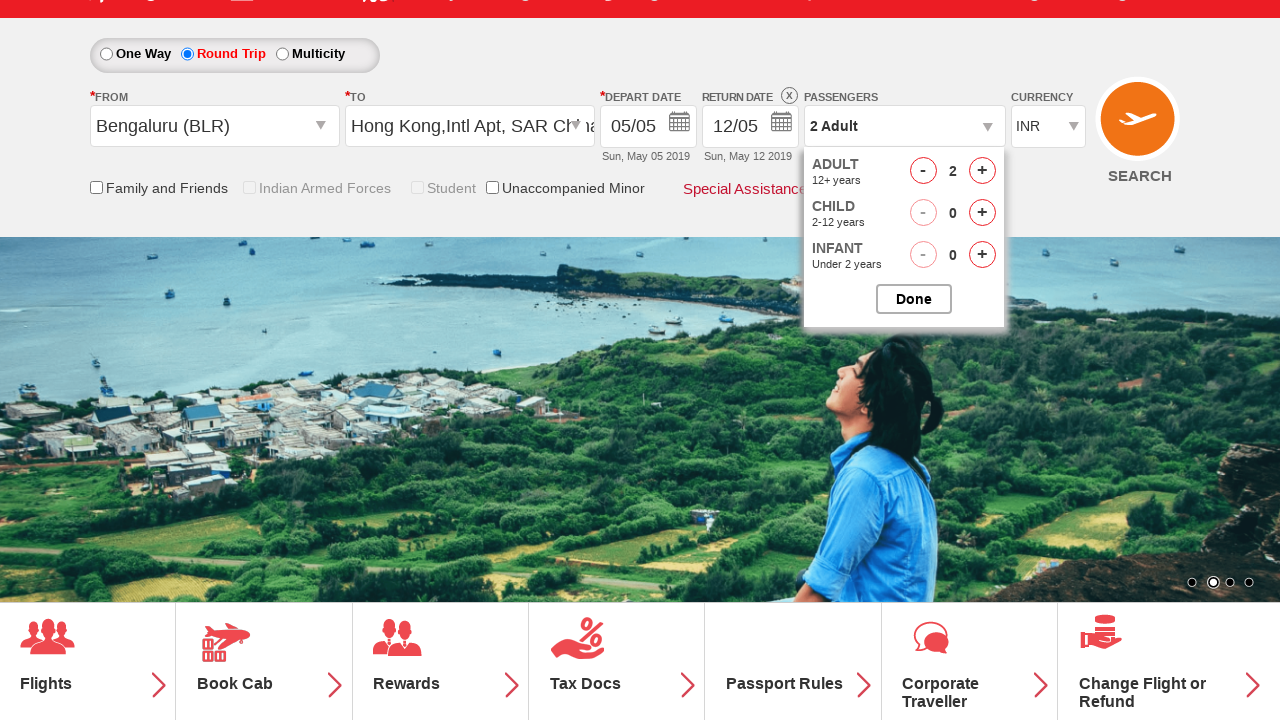

Added adult passenger 2 (total 3 passengers) at (982, 170) on #hrefIncAdt
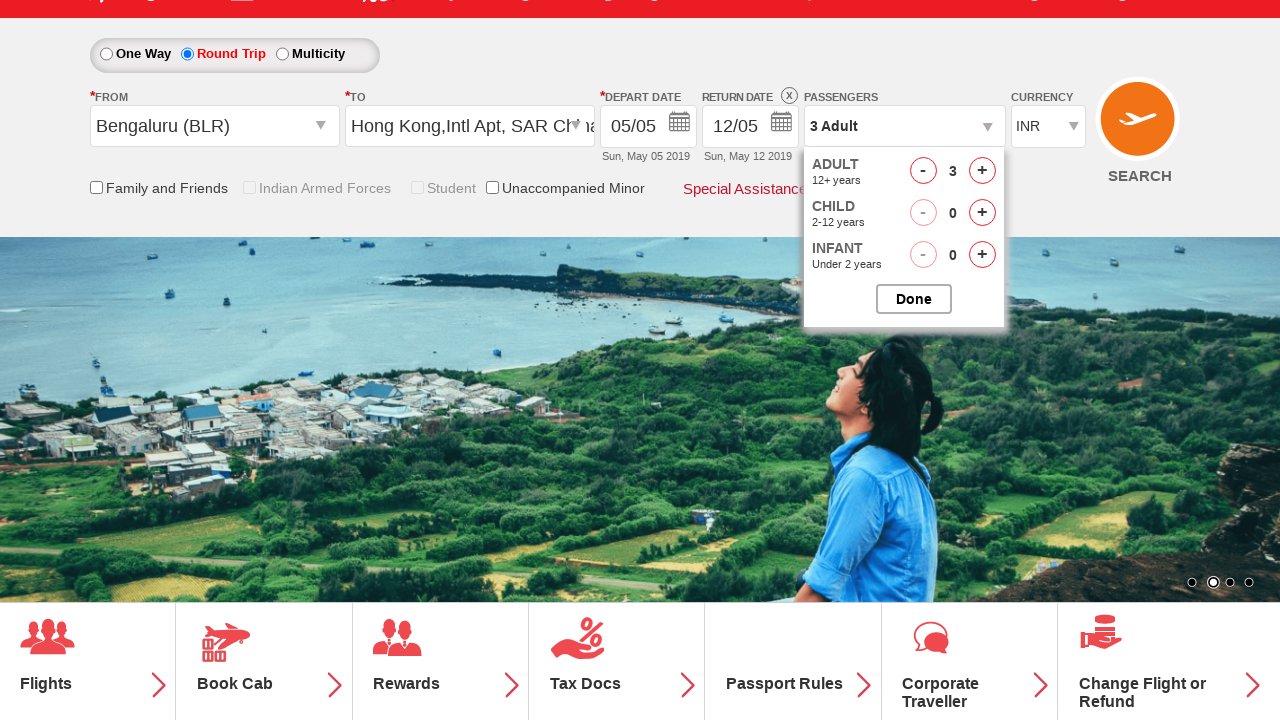

Added adult passenger 3 (total 4 passengers) at (982, 170) on #hrefIncAdt
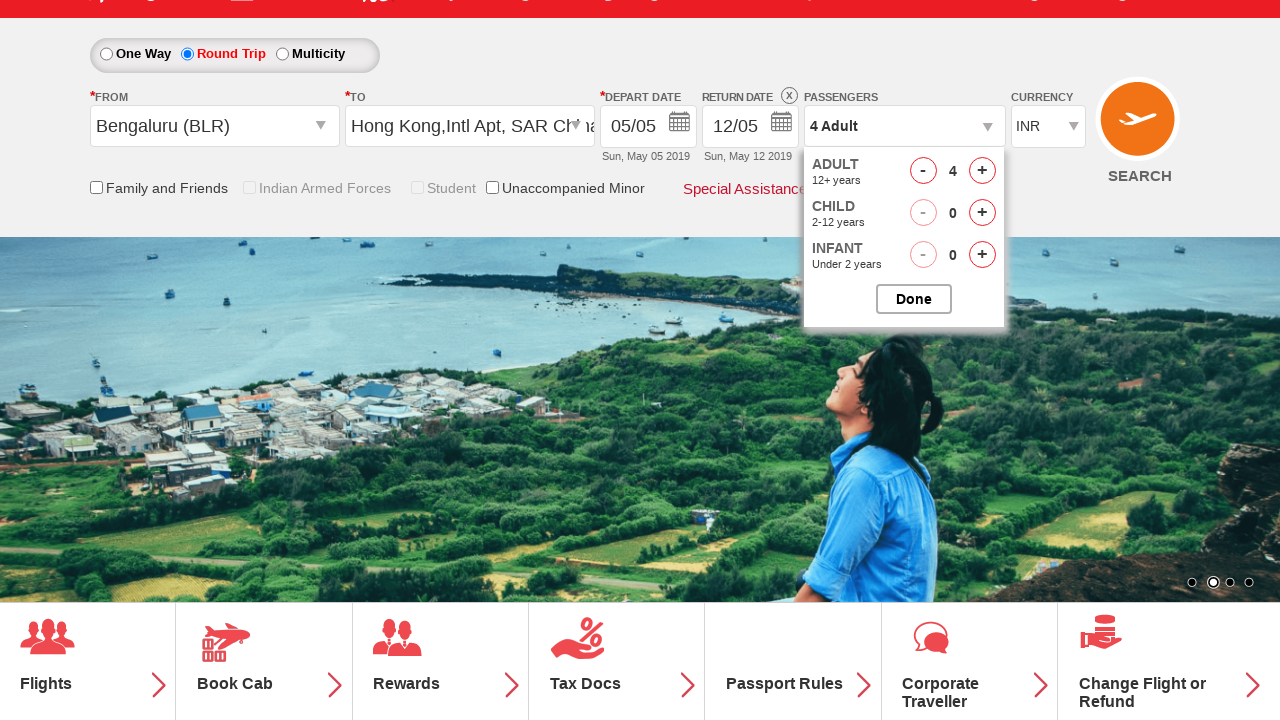

Added adult passenger 4 (total 5 passengers) at (982, 170) on #hrefIncAdt
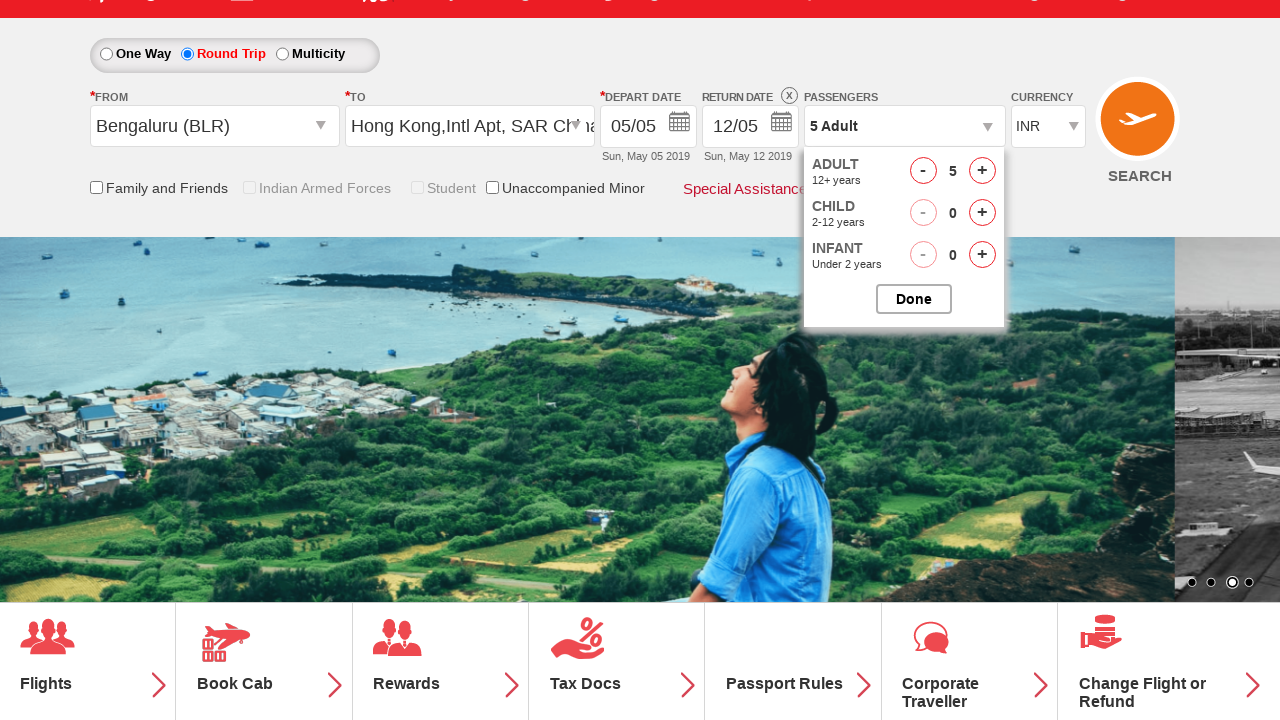

Added adult passenger 5 (total 6 passengers) at (982, 170) on #hrefIncAdt
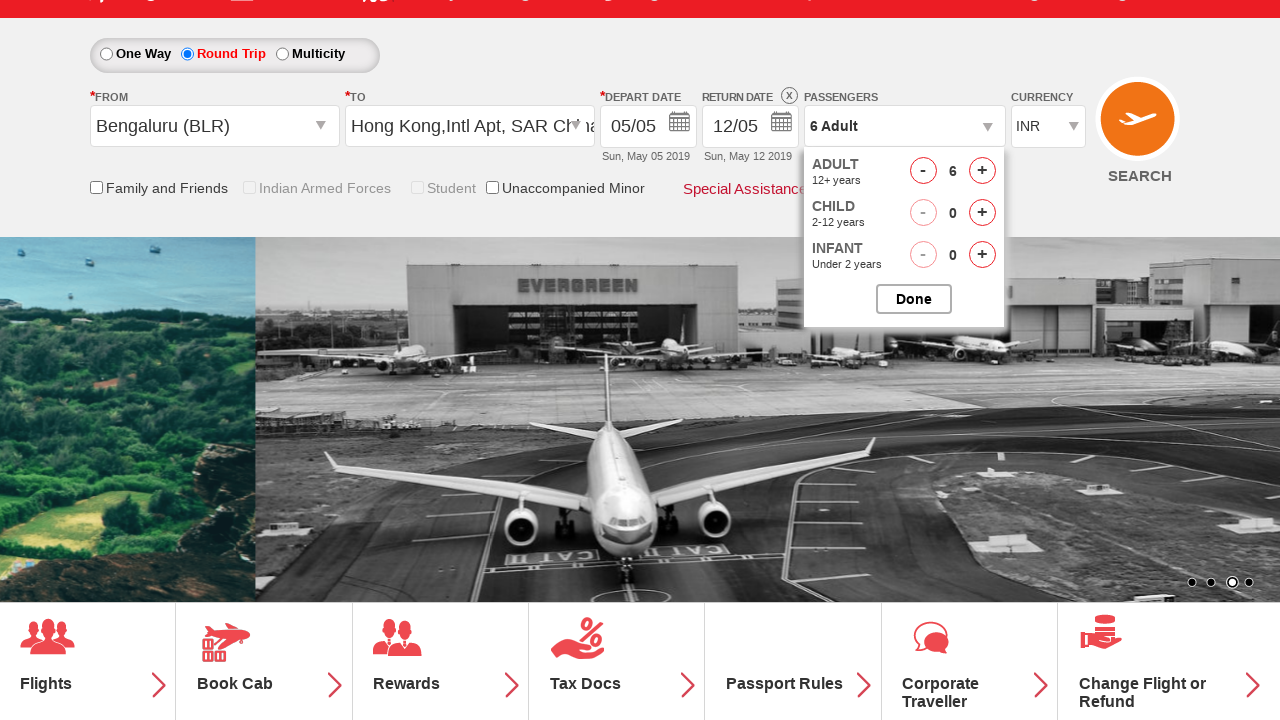

Added adult passenger 6 (total 7 passengers) at (982, 170) on #hrefIncAdt
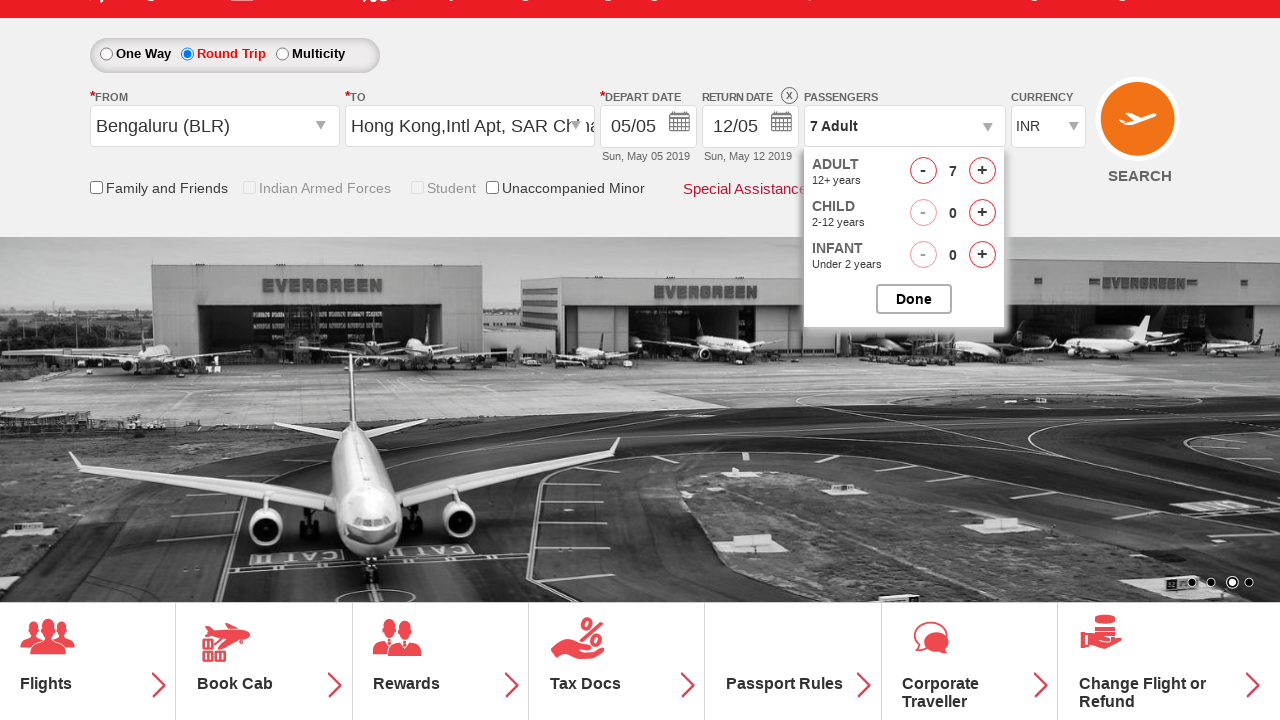

Added adult passenger 7 (total 8 passengers) at (982, 170) on #hrefIncAdt
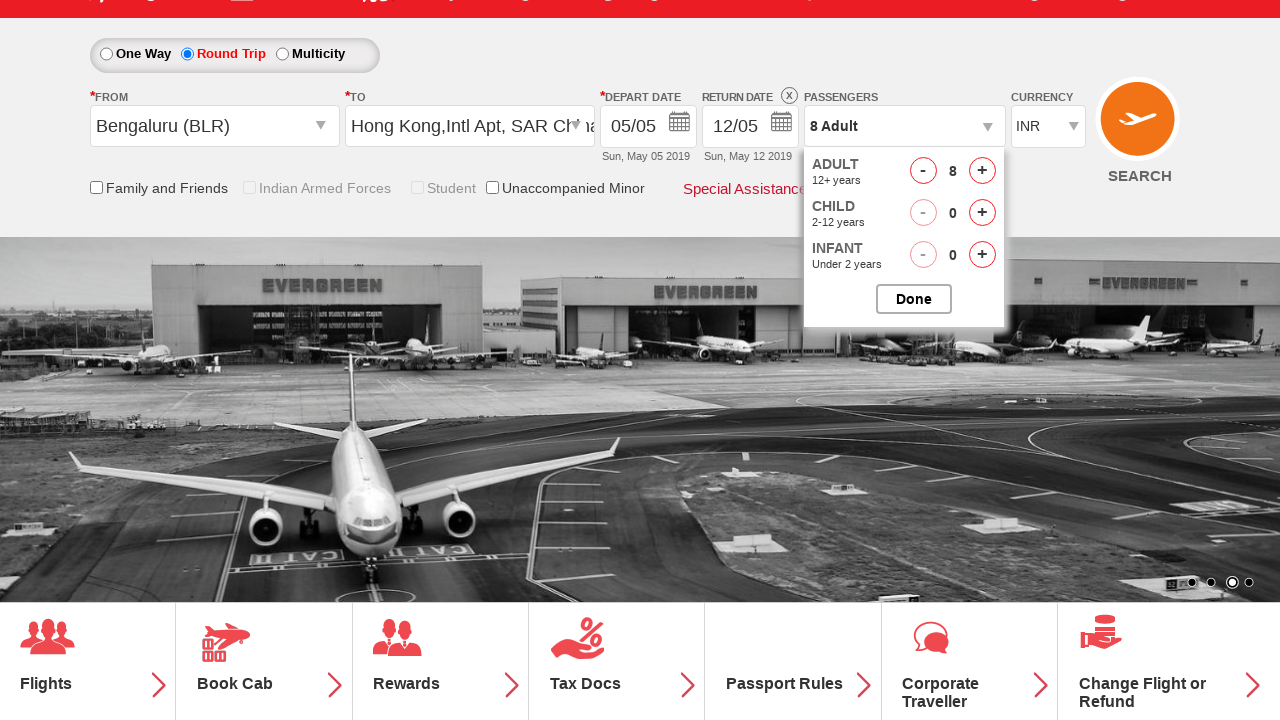

Added adult passenger 8 (total 9 passengers) at (982, 170) on #hrefIncAdt
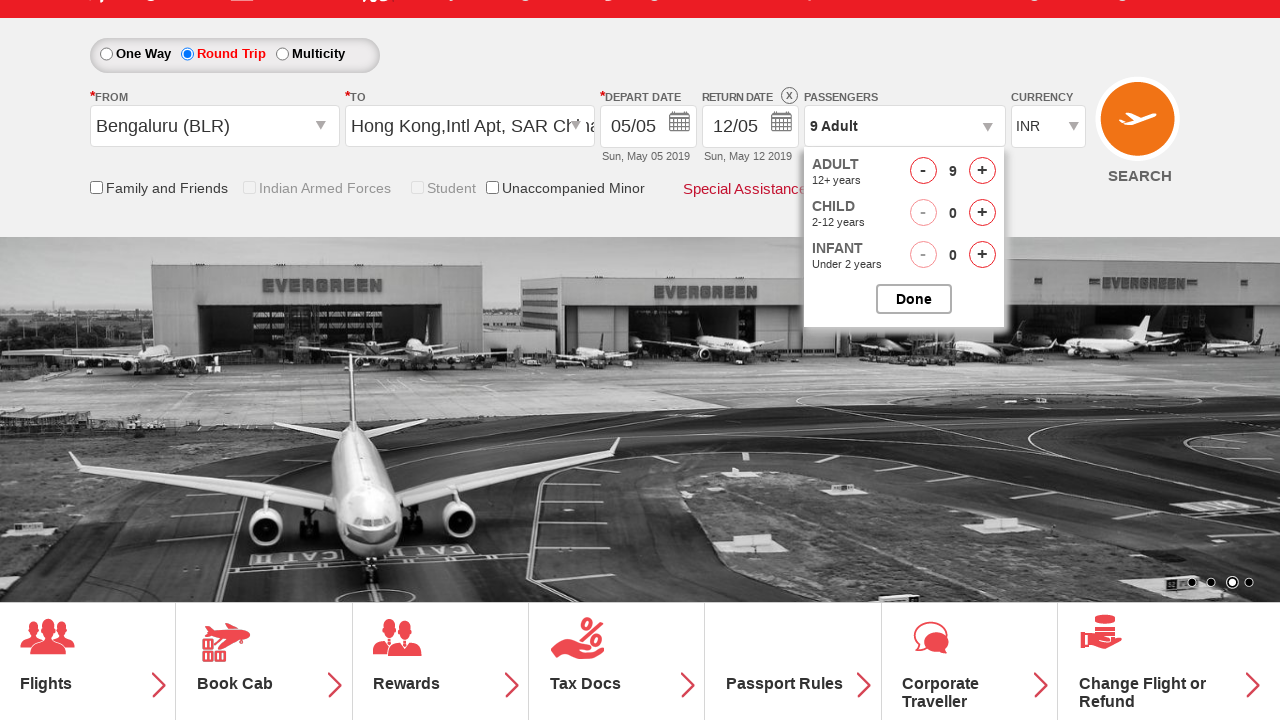

Closed passenger selection dialog at (914, 299) on #btnclosepaxoption
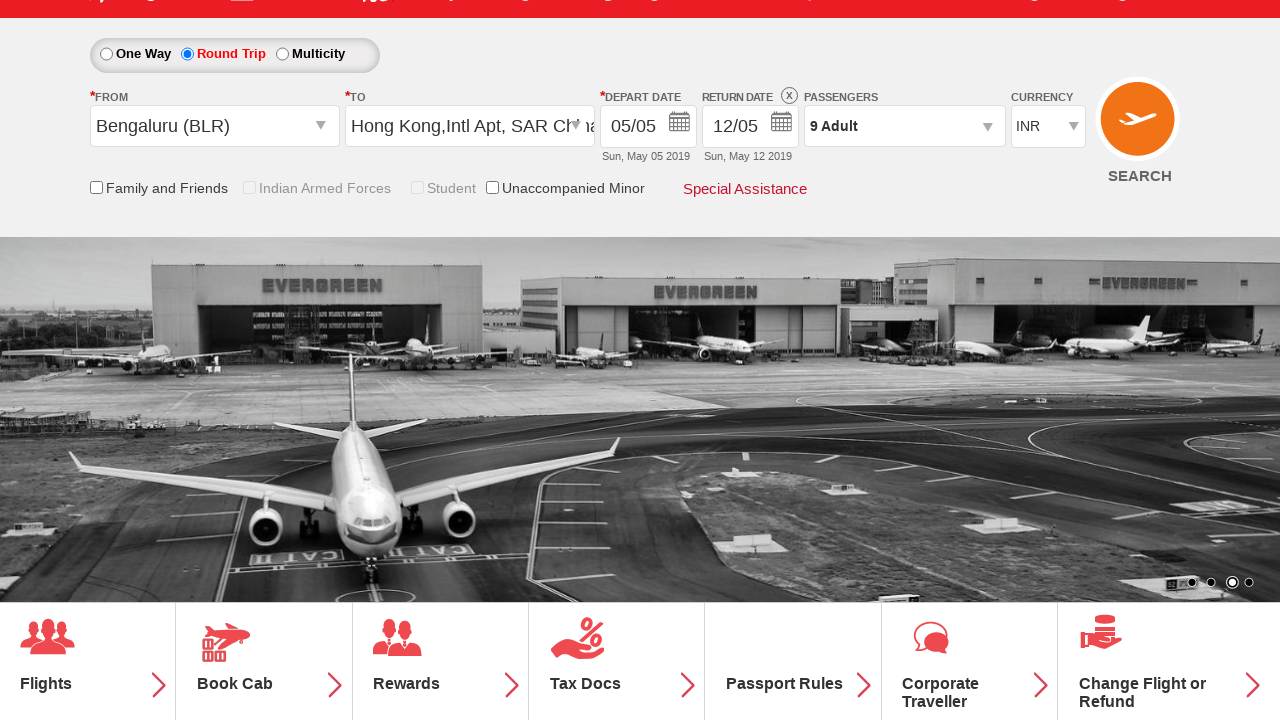

Selected USD as currency on #ctl00_mainContent_DropDownListCurrency
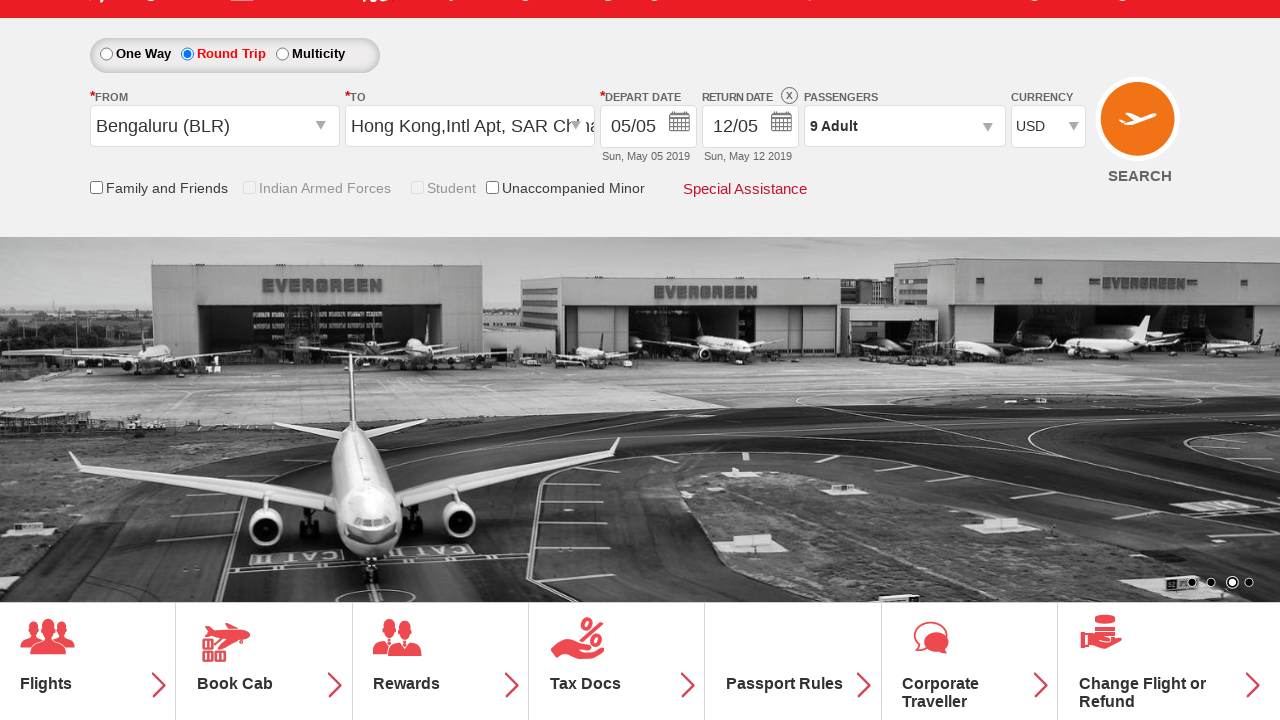

Selected Family and Friends discount checkbox at (96, 188) on input[name='ctl00$mainContent$chk_friendsandfamily']
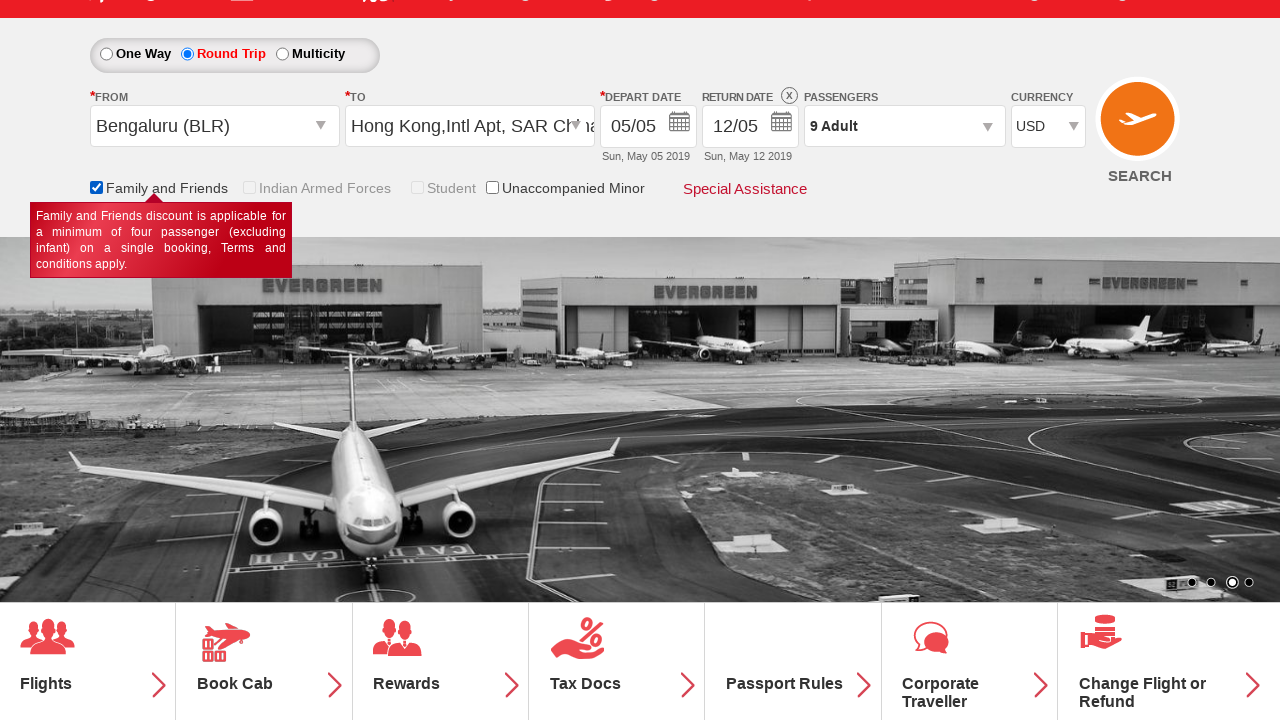

Clicked Search button to find flights at (1140, 128) on #ctl00_mainContent_btn_FindFlights
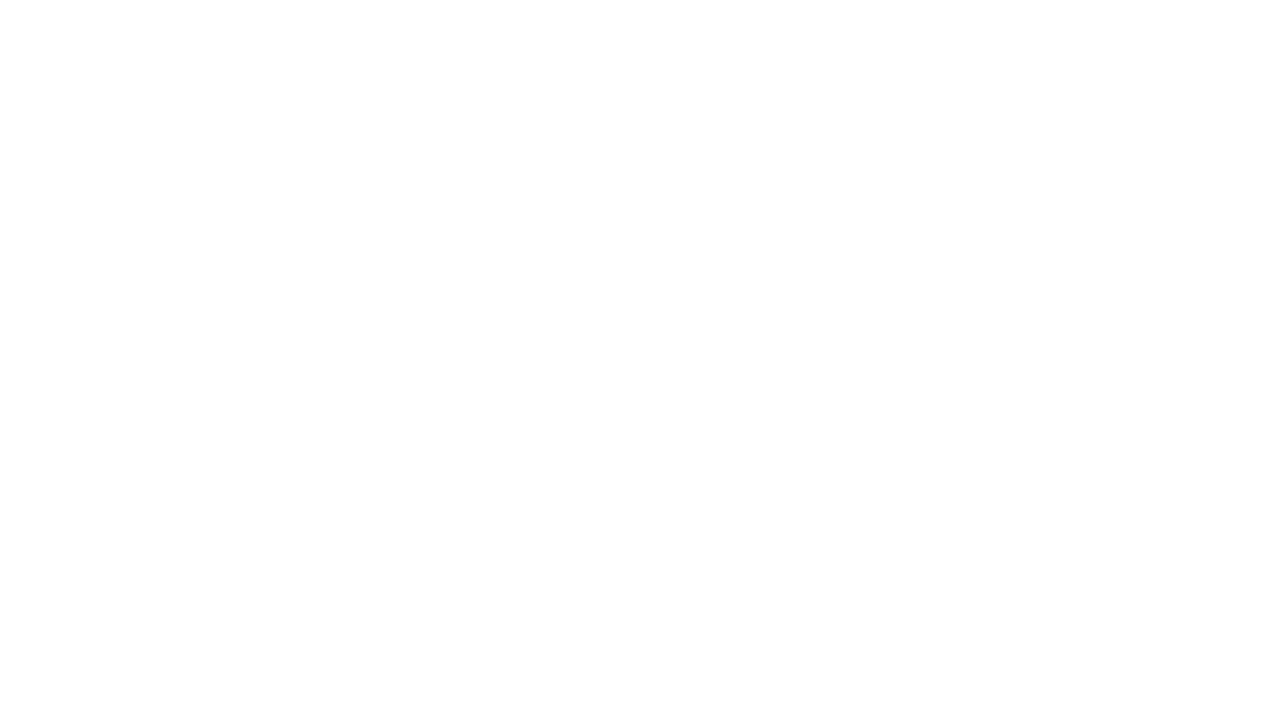

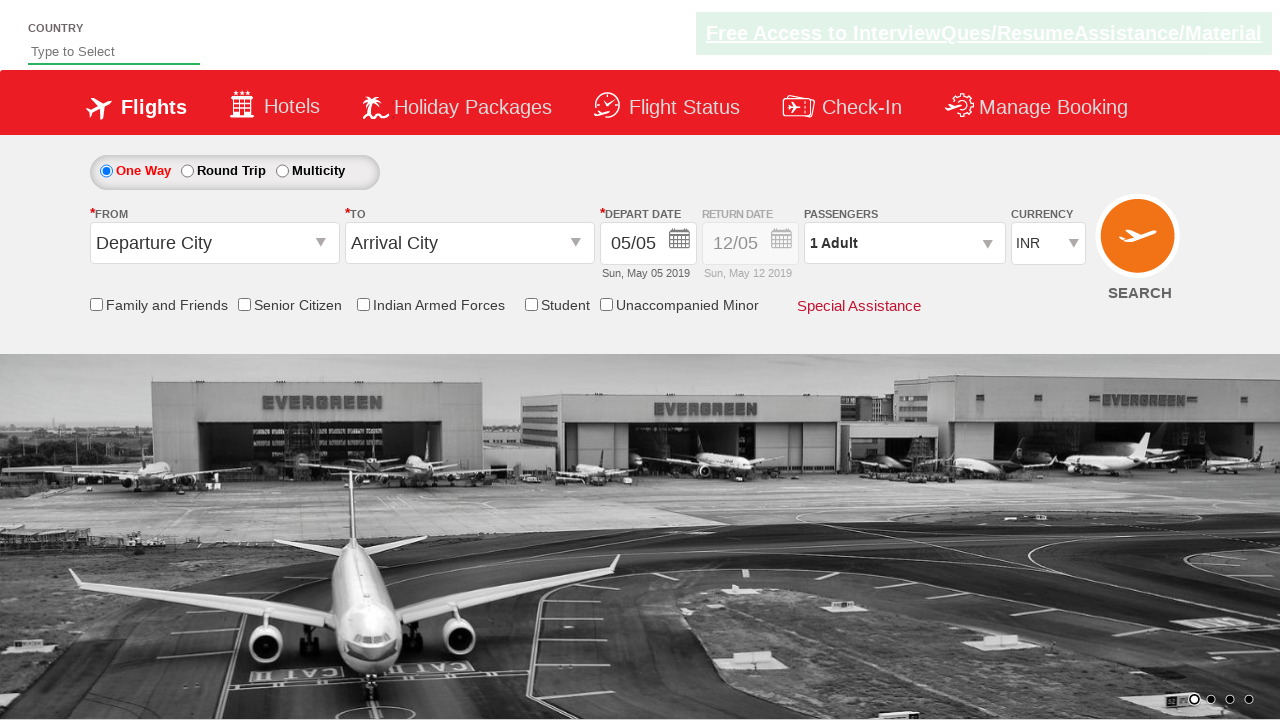